Tests various element locator strategies on the PhoneBook app by finding and clicking elements using different selectors (tag, id, class, link text, CSS selectors)

Starting URL: https://contacts-app.tobbymarshall815.vercel.app/

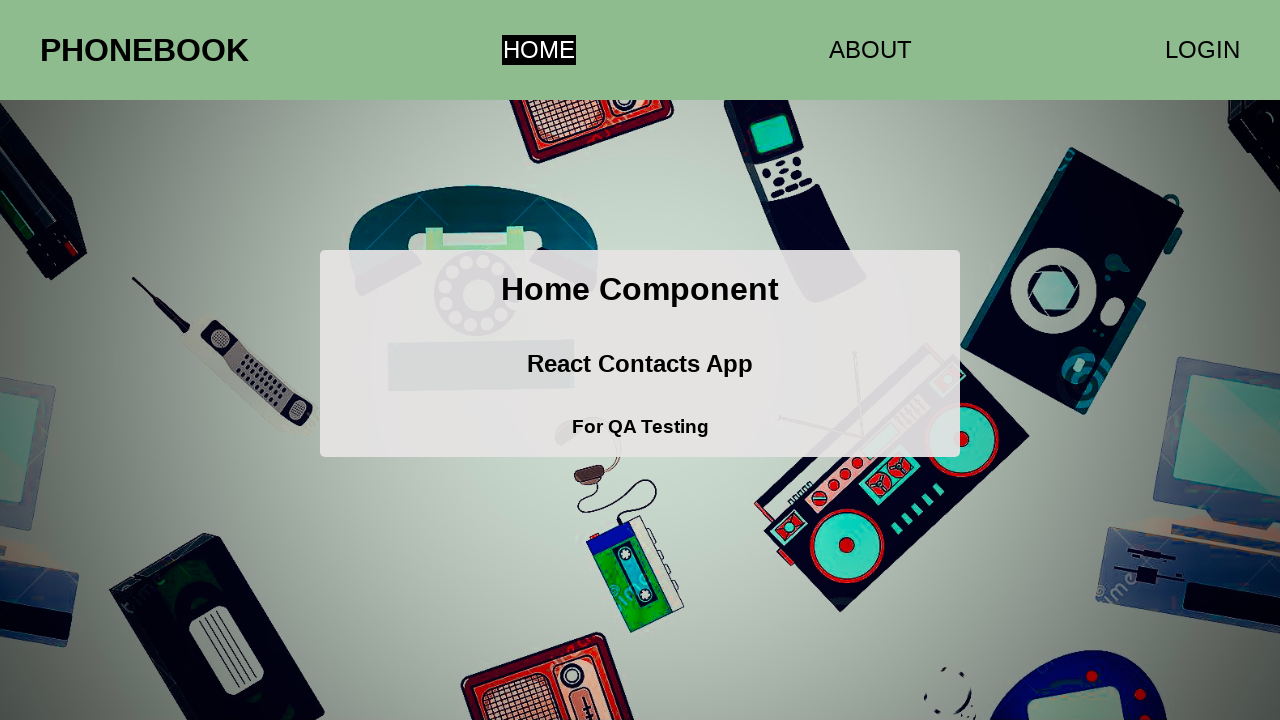

Clicked the first h1 element (PHONEBOOK title) at (144, 50) on h1
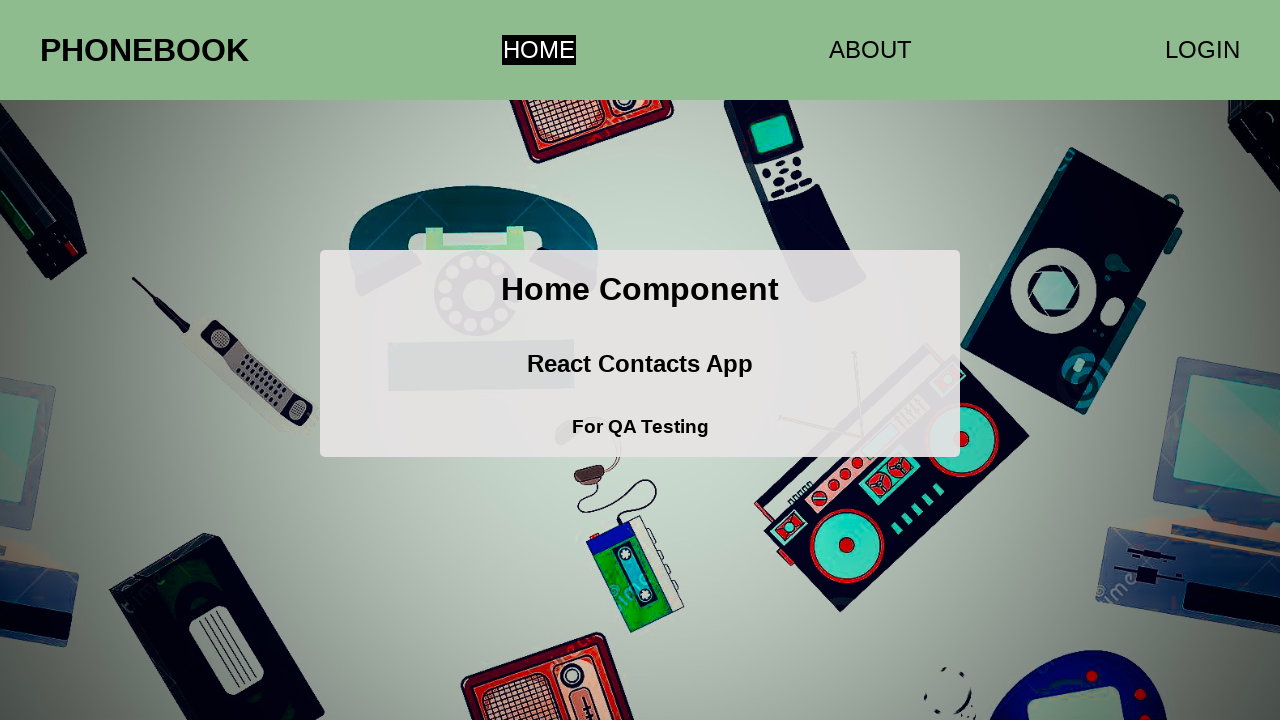

Clicked the second h1 element (Home Component) at (640, 290) on h1 >> nth=1
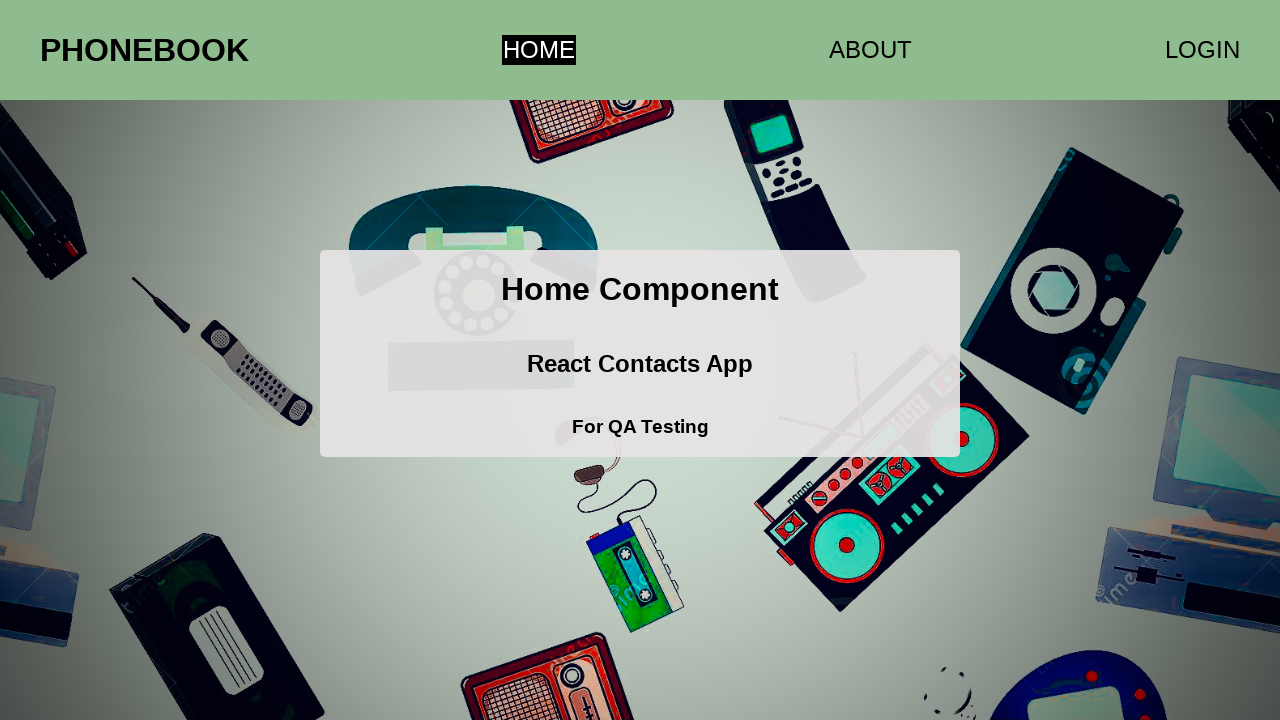

Clicked the ABOUT link using text selector at (870, 50) on text=ABOUT
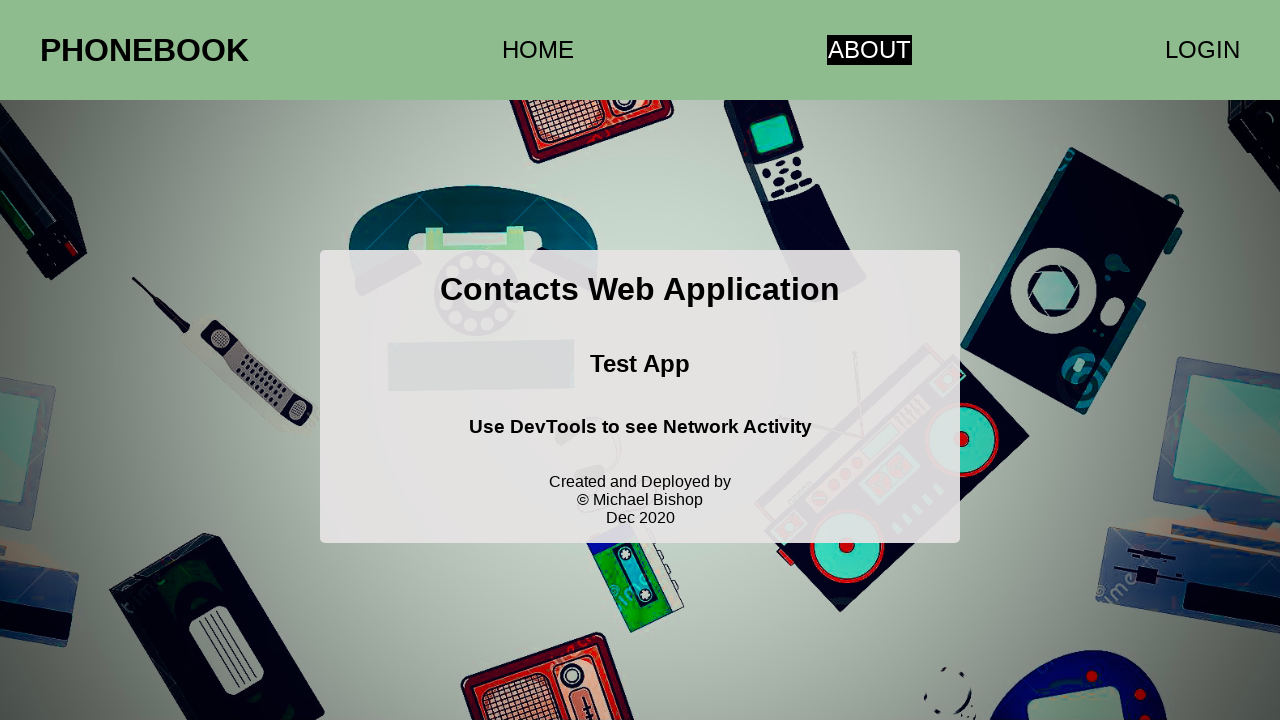

Clicked the home link using href CSS selector at (538, 50) on a[href='/home']
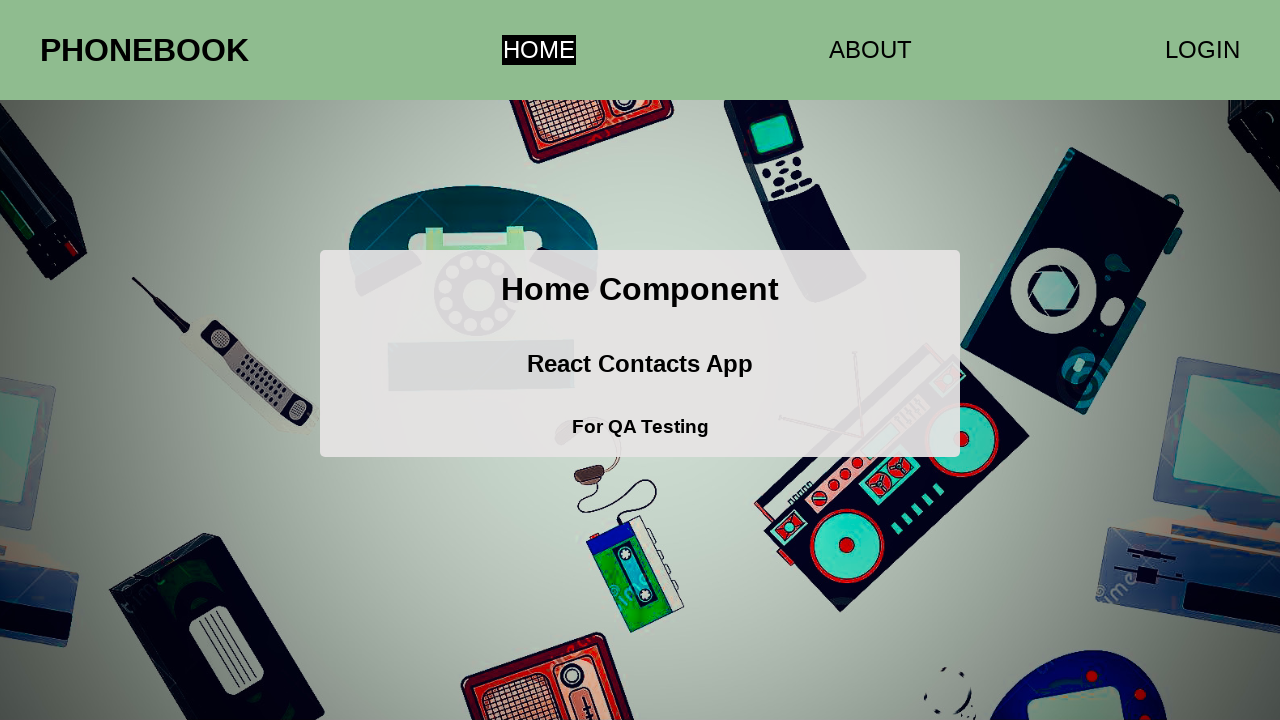

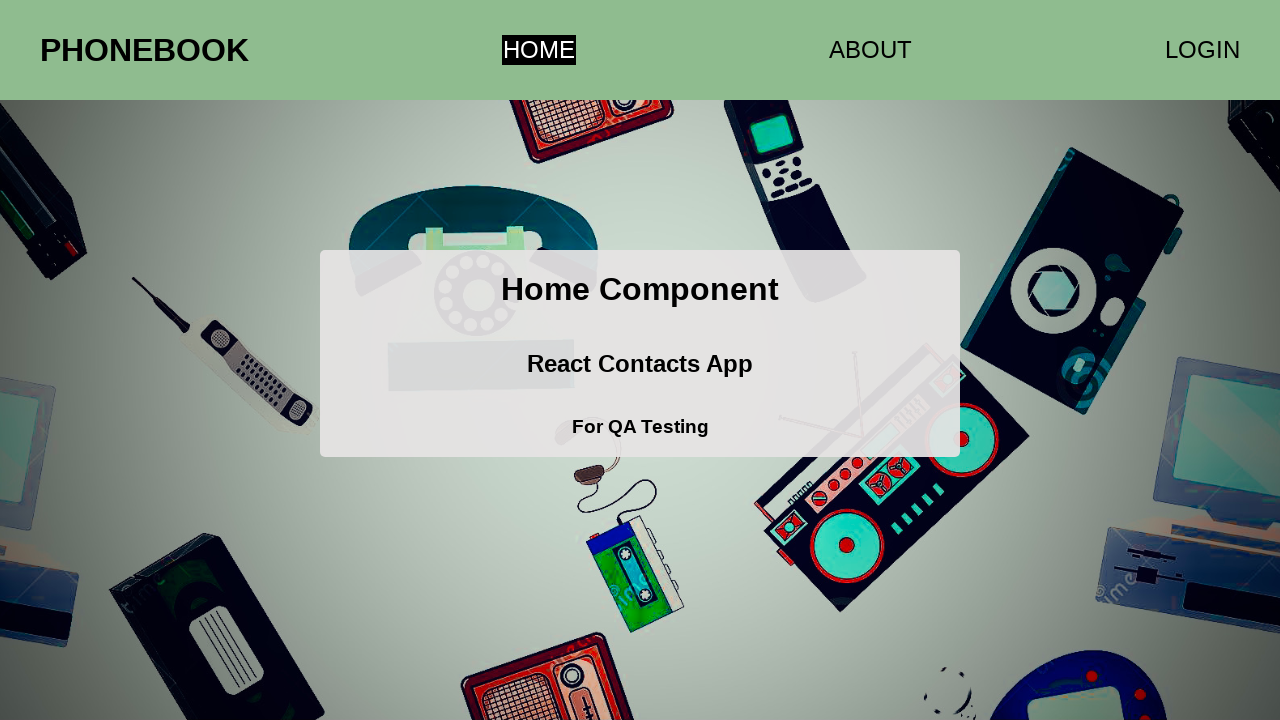